Tests an e-commerce grocery shop by searching for products containing "ber", adding them to cart, proceeding to checkout, applying a promo code, and verifying the discount is applied correctly and totals match.

Starting URL: https://rahulshettyacademy.com/seleniumPractise/#/

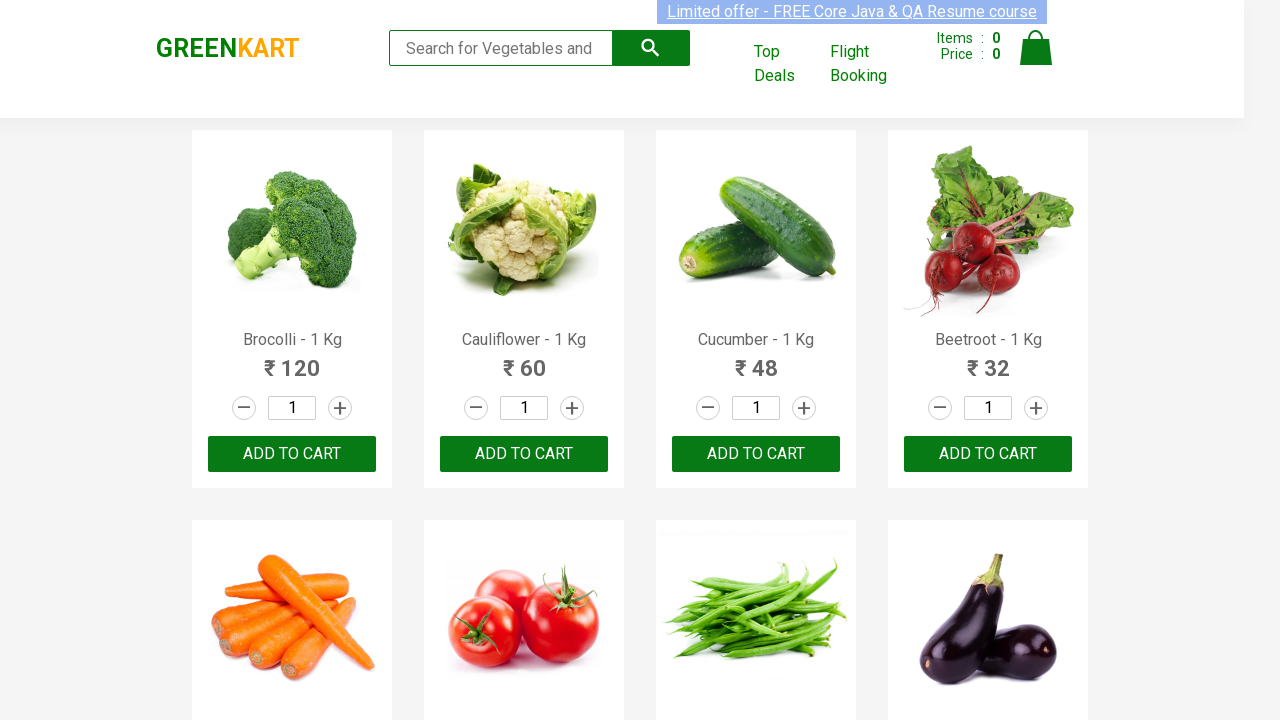

Filled search field with 'ber' to find products on input.search-keyword
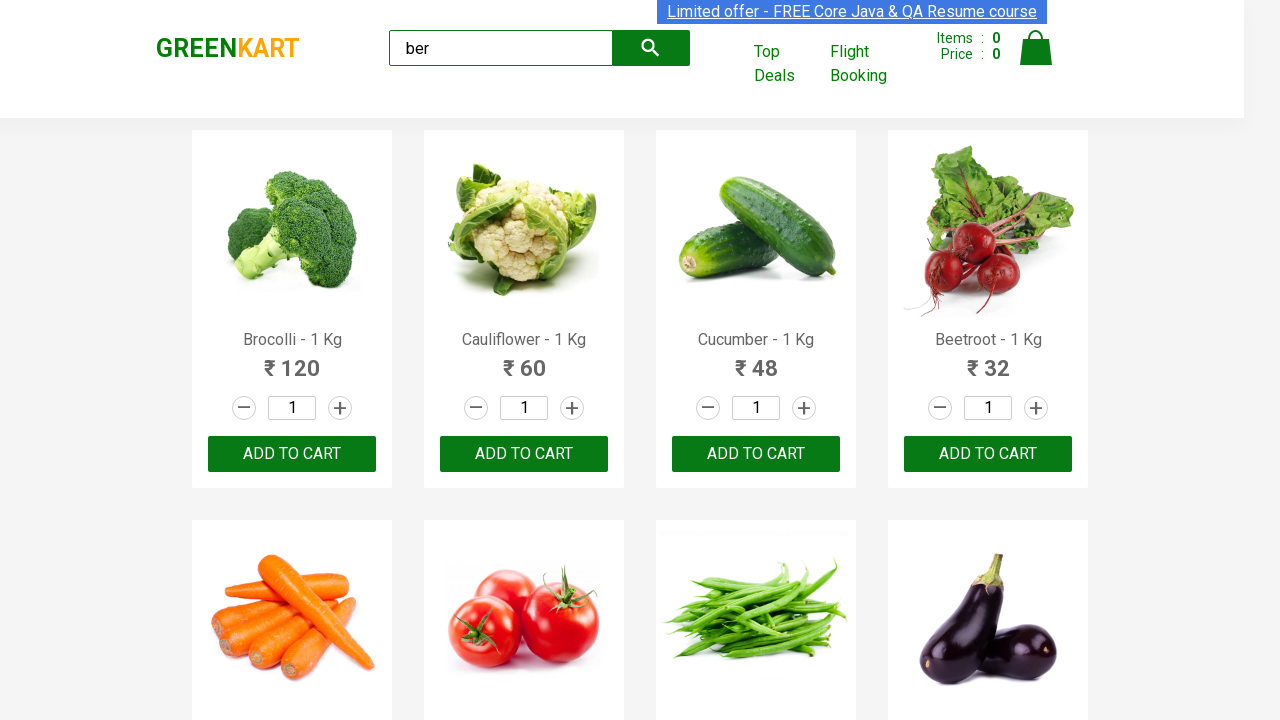

Search results appeared with product headers
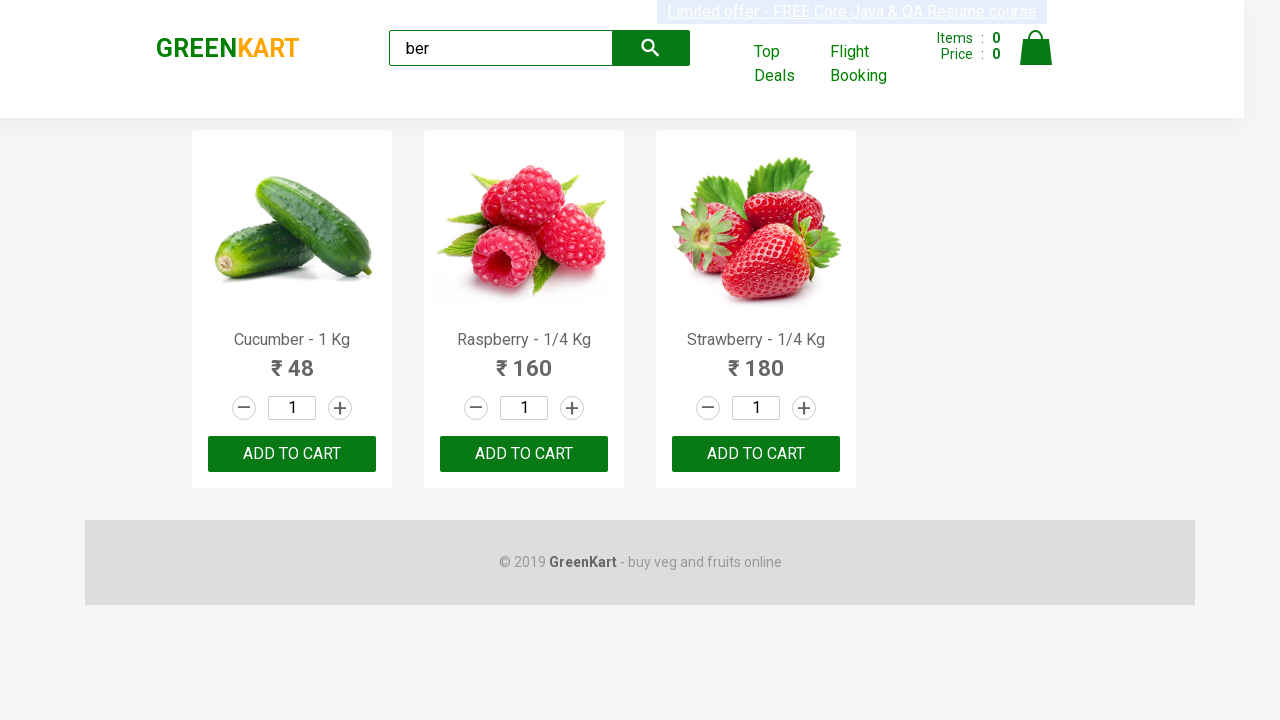

Waited for search results to fully load
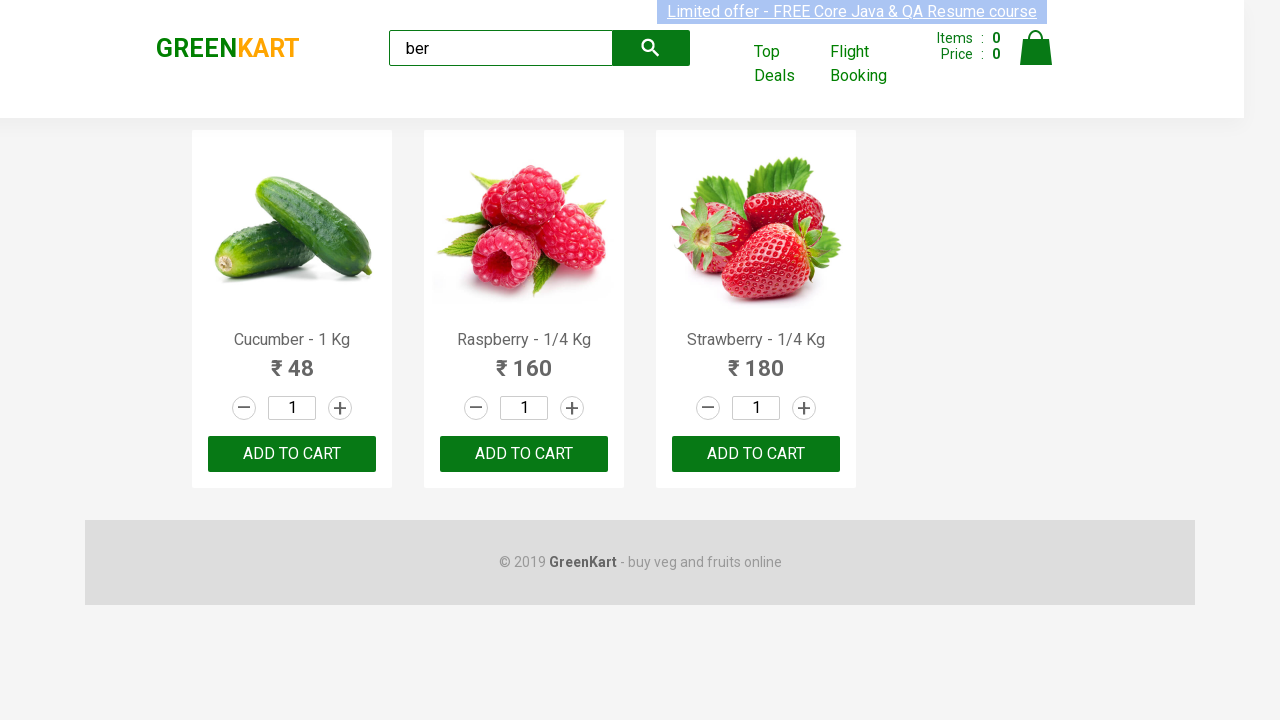

Found 3 'Add to Cart' buttons
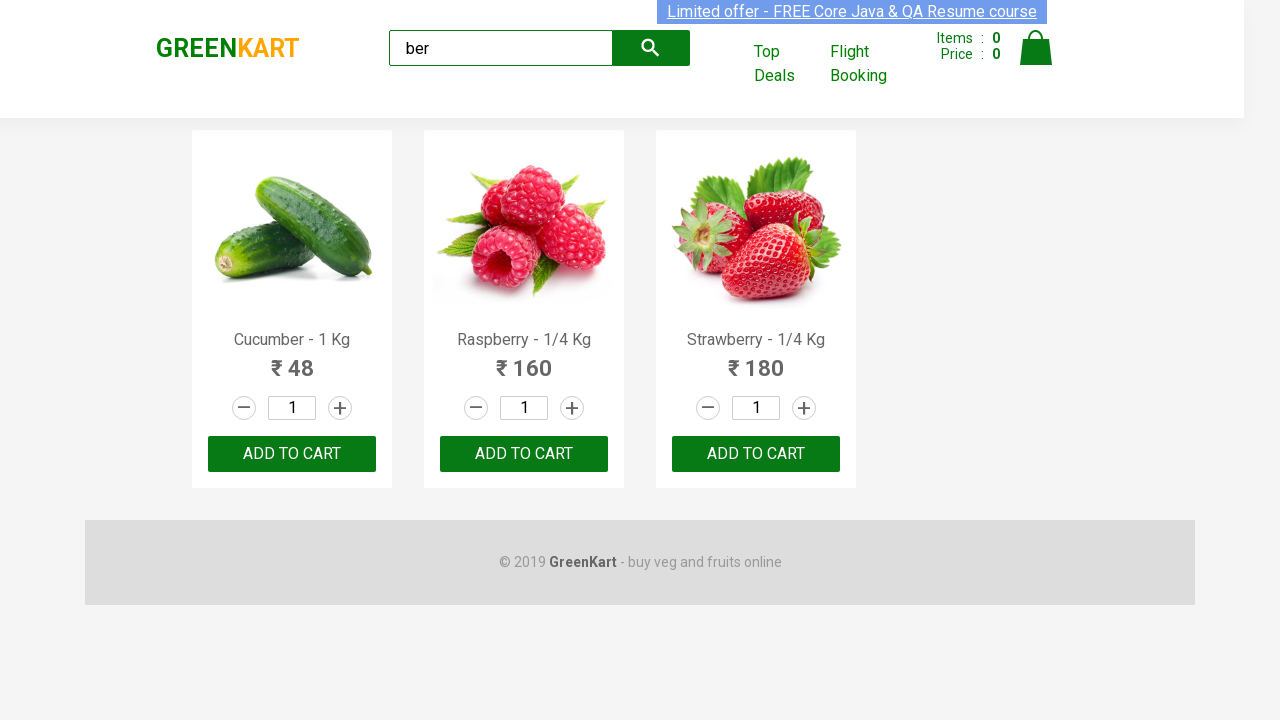

Clicked 'Add to Cart' button 1 of 3 at (292, 454) on xpath=//div[@class='product-action']/button >> nth=0
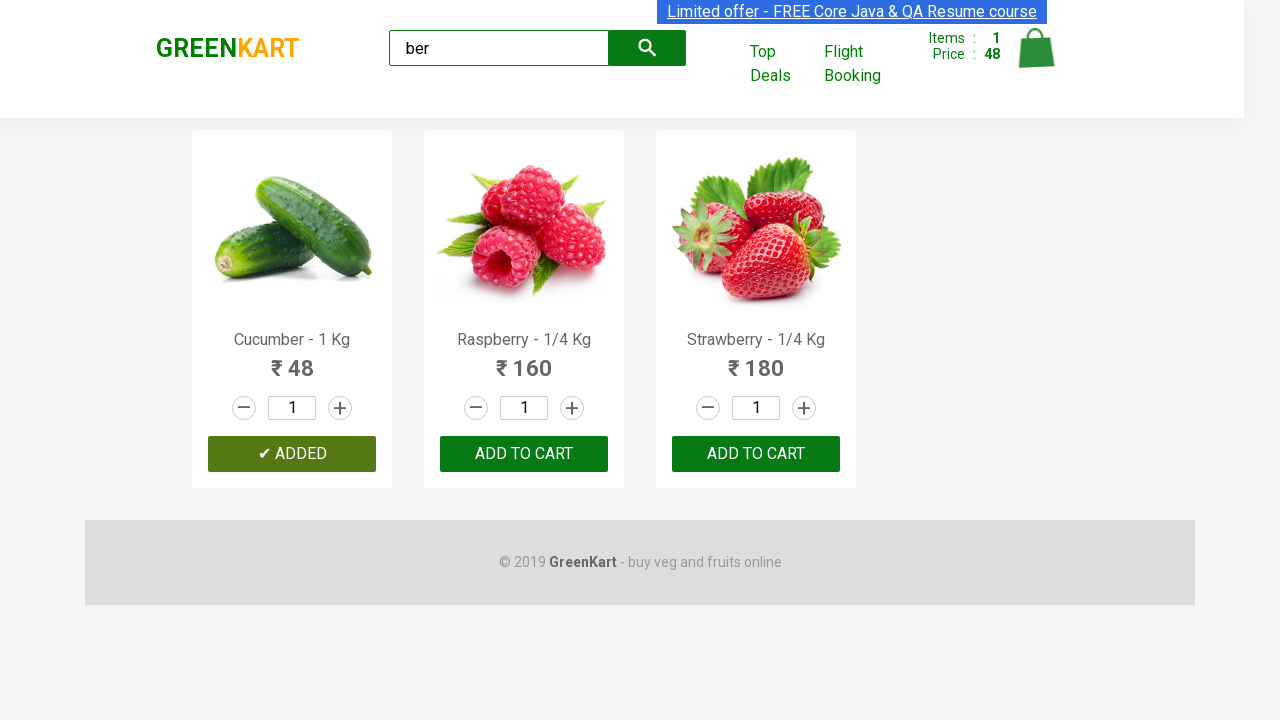

Waited for product 1 to be added to cart
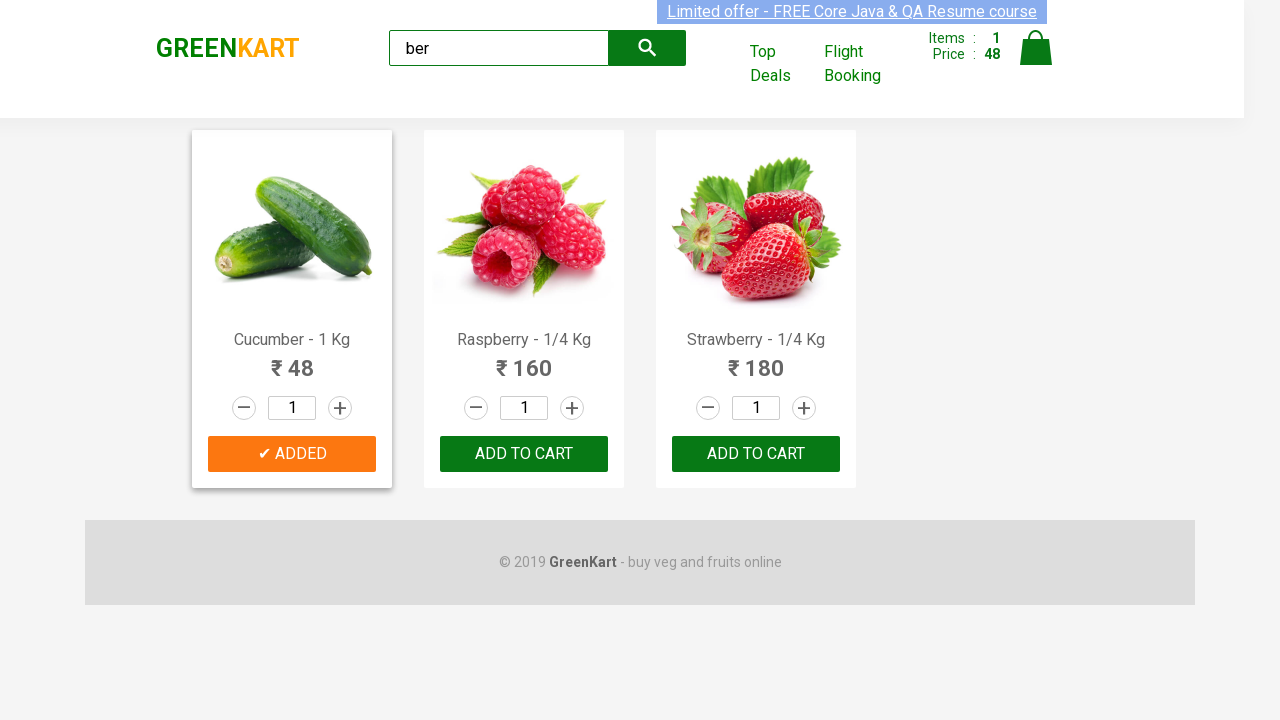

Clicked 'Add to Cart' button 2 of 3 at (524, 454) on xpath=//div[@class='product-action']/button >> nth=1
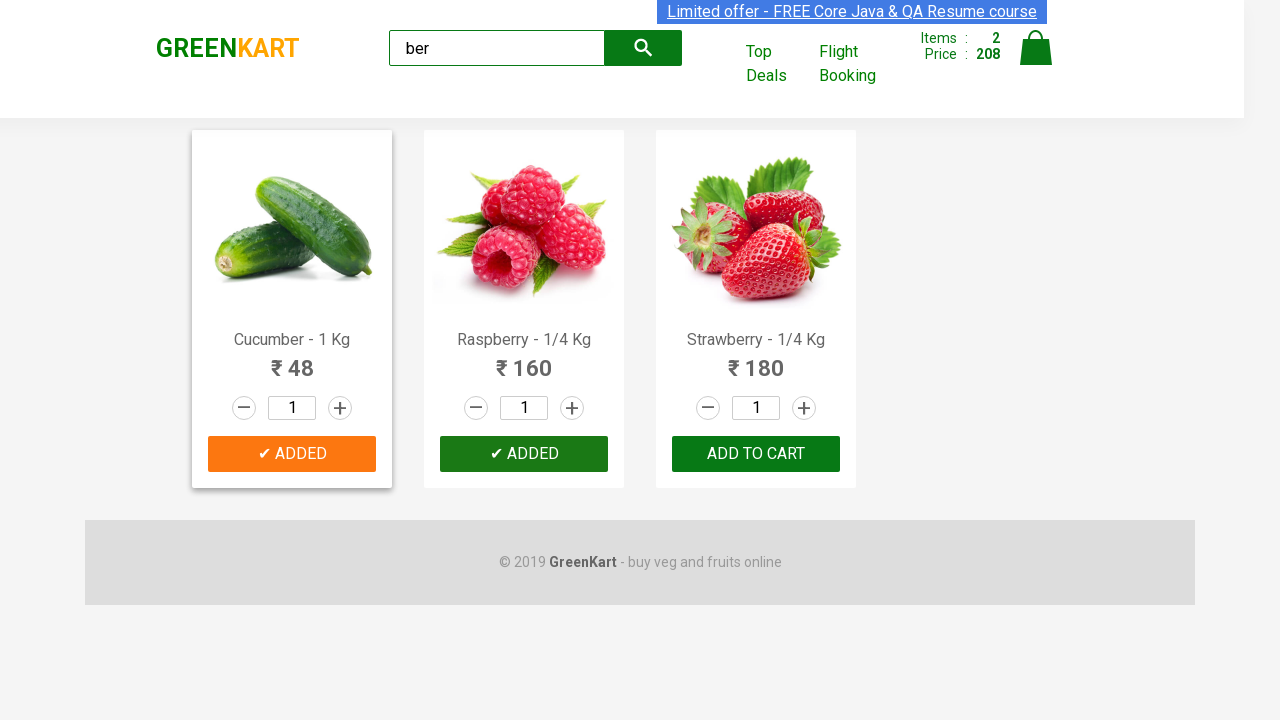

Waited for product 2 to be added to cart
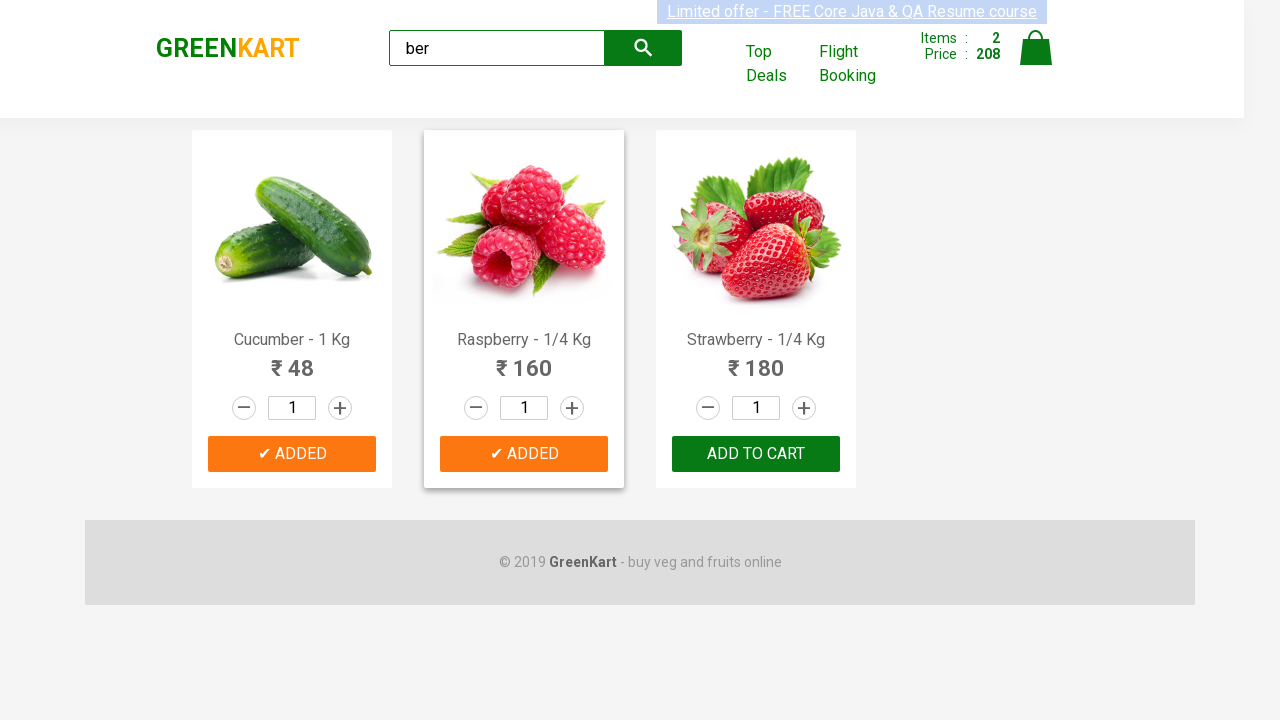

Clicked 'Add to Cart' button 3 of 3 at (756, 454) on xpath=//div[@class='product-action']/button >> nth=2
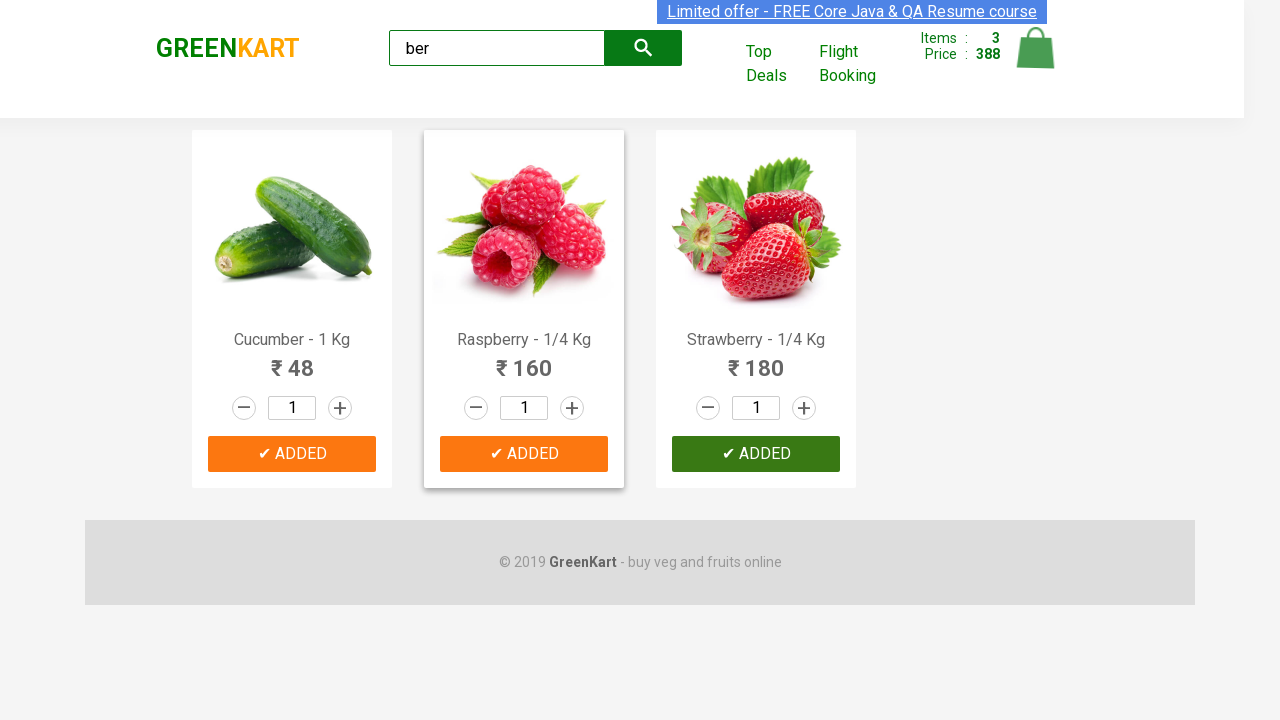

Waited for product 3 to be added to cart
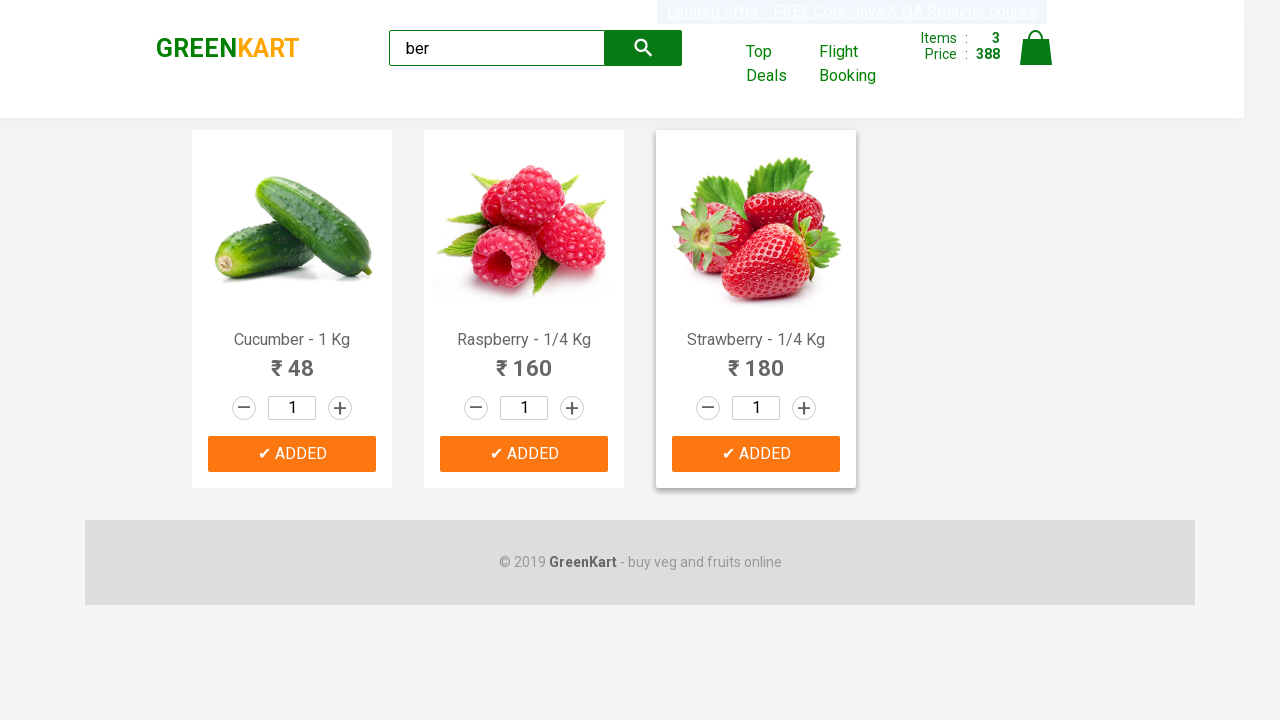

Clicked on cart icon to view shopping cart at (1036, 48) on xpath=//img[@alt='Cart']
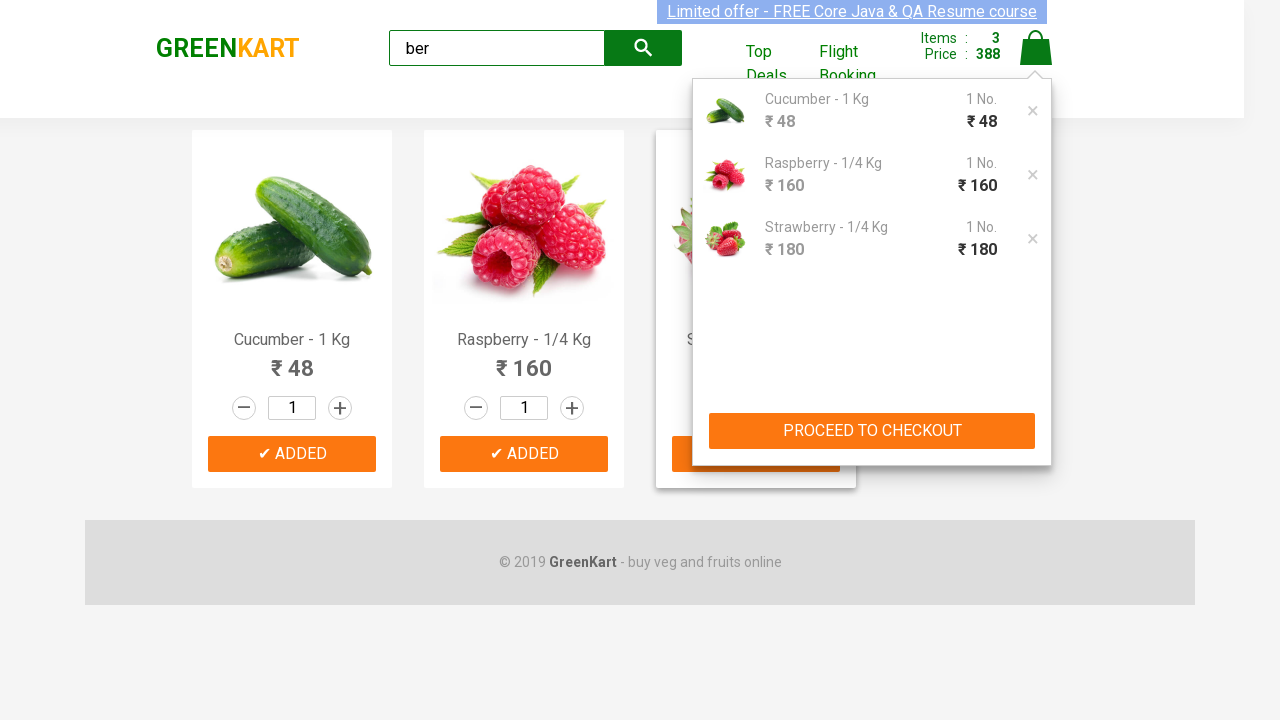

Clicked 'PROCEED TO CHECKOUT' button at (872, 431) on xpath=//button[text()='PROCEED TO CHECKOUT']
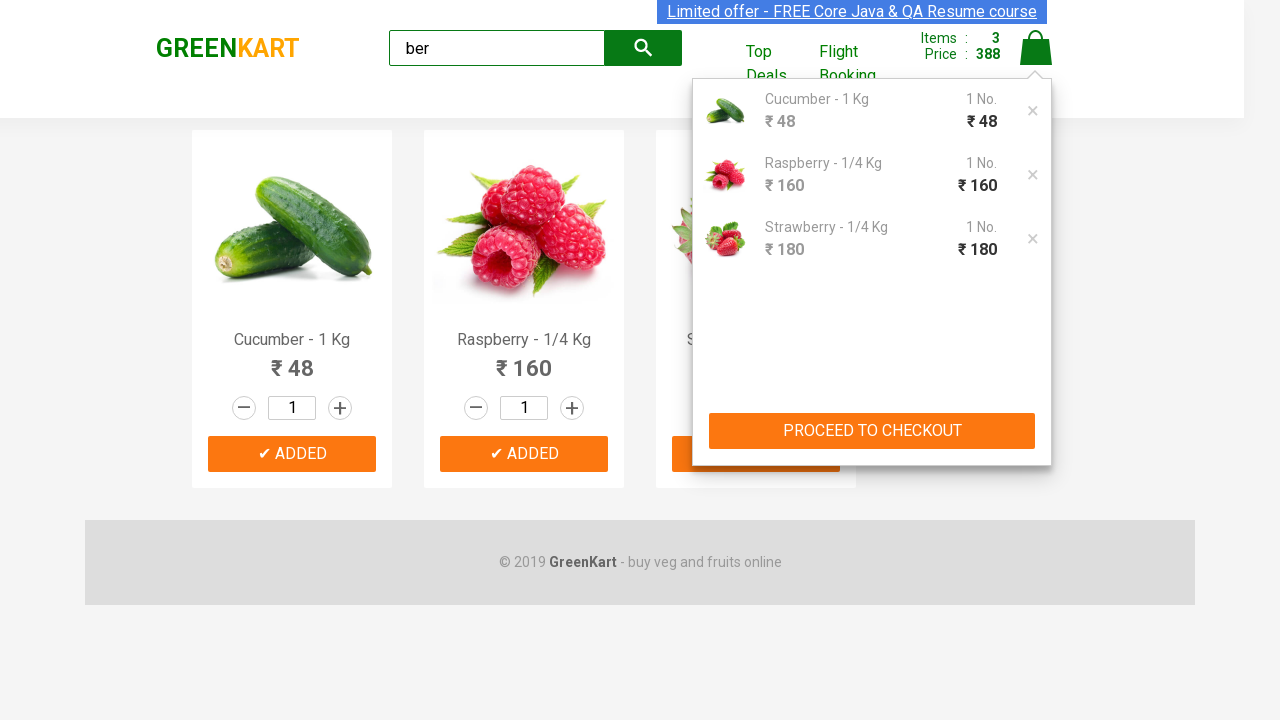

Waited for checkout page to load
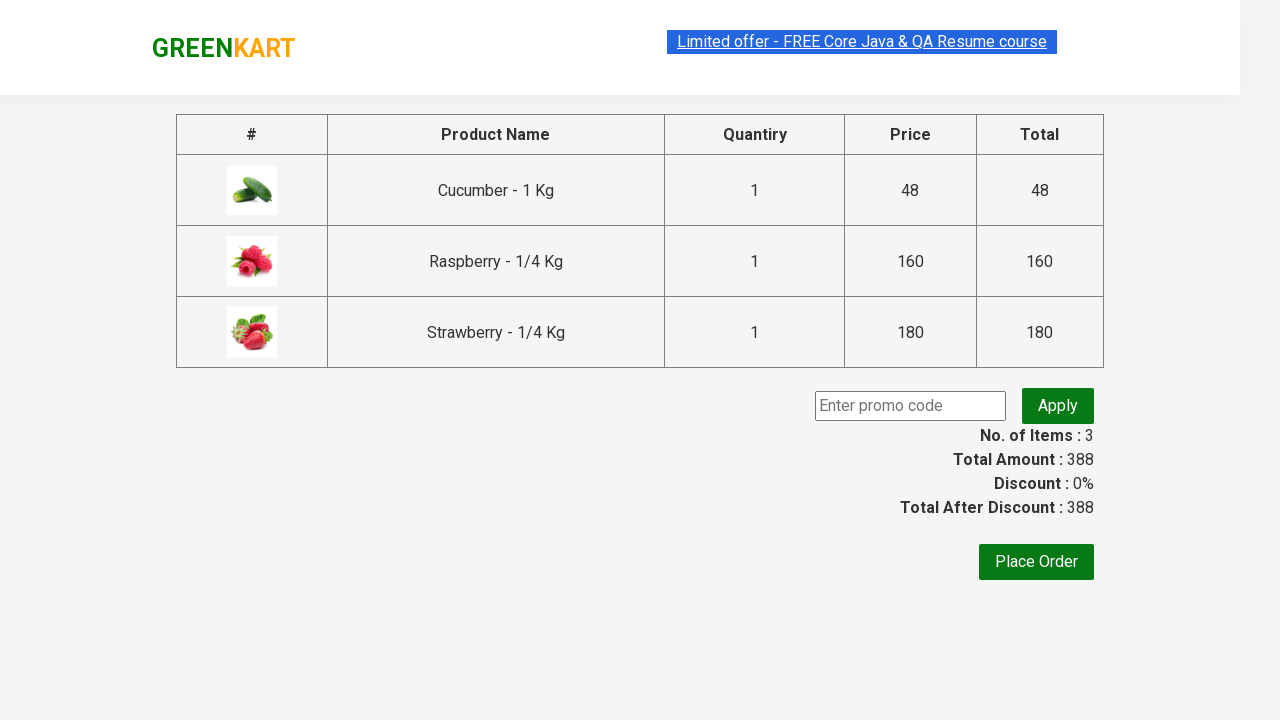

Entered promo code 'rahulshettyacademy' on .promoCode
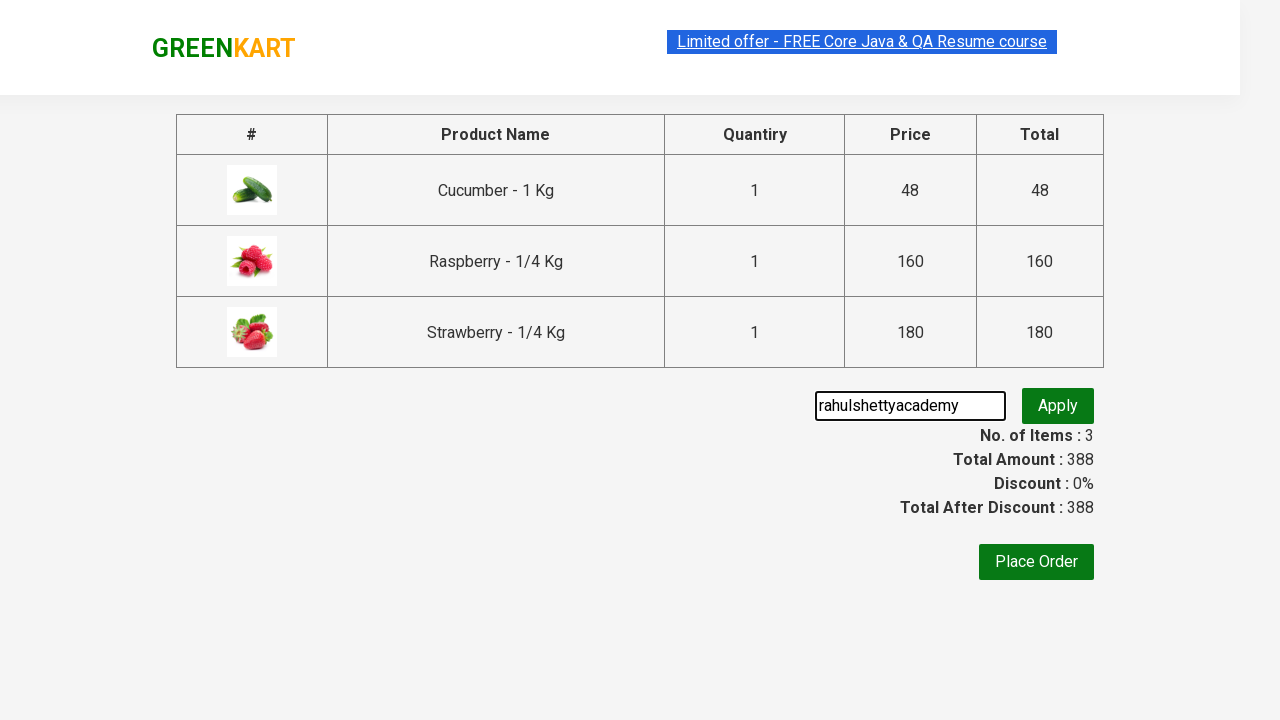

Clicked 'Apply' button to apply promo code at (1058, 406) on .promoBtn
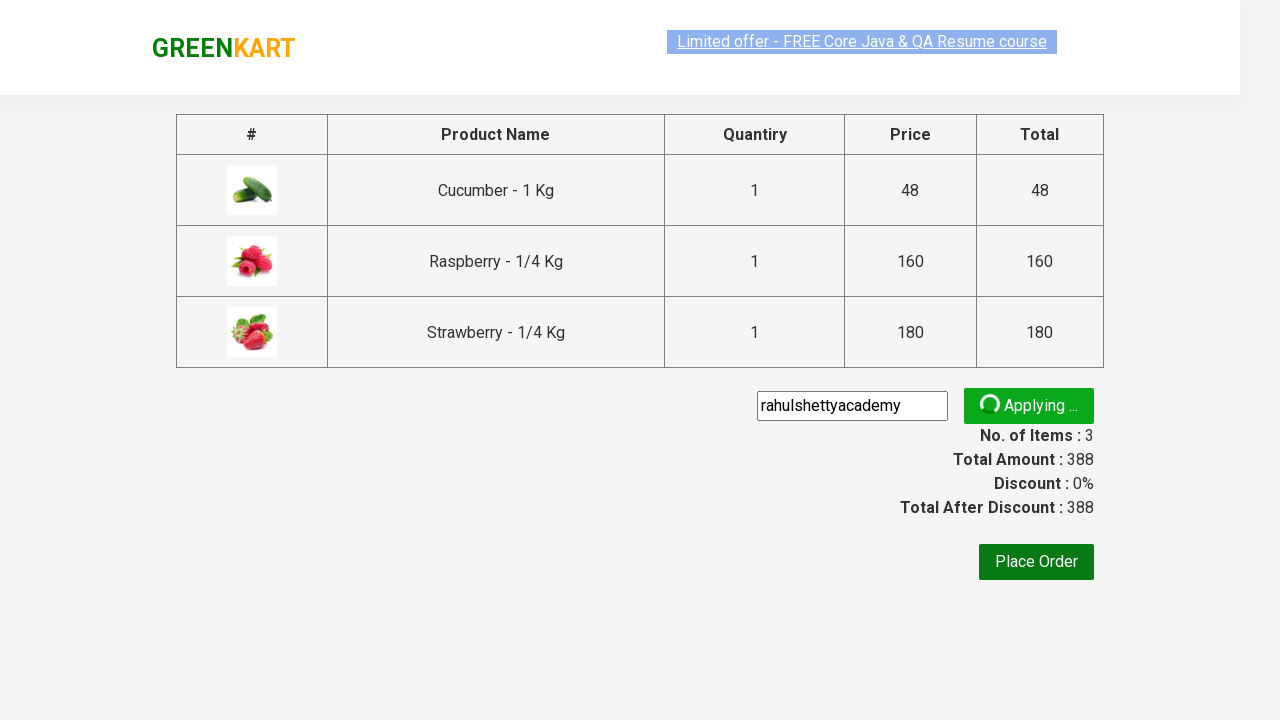

Promo code confirmation message appeared
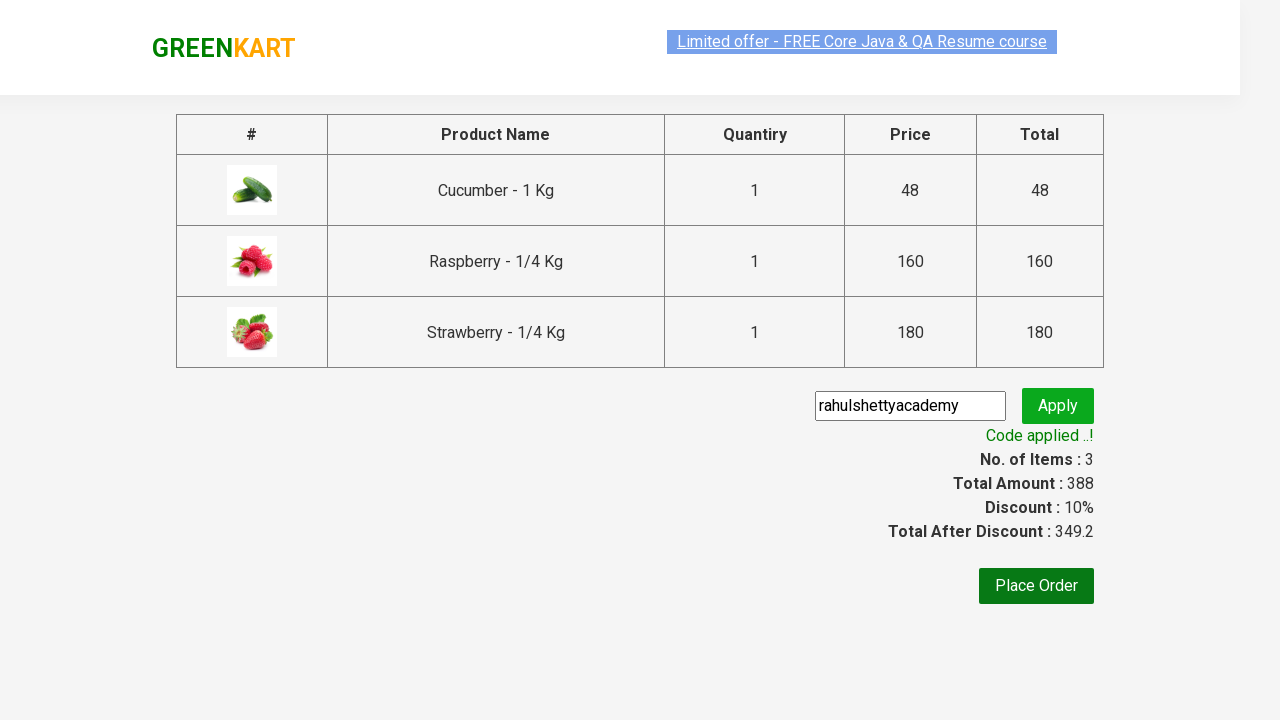

Total amount element is visible on checkout page
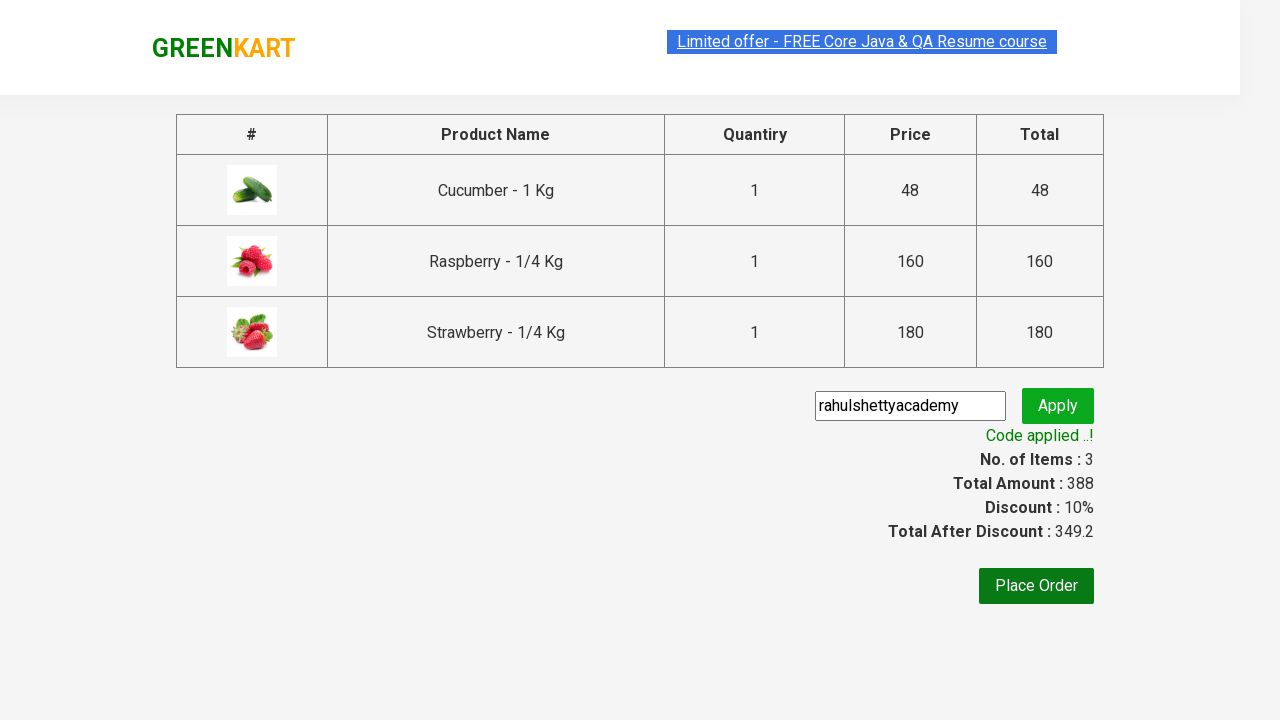

Discount amount element is visible on checkout page
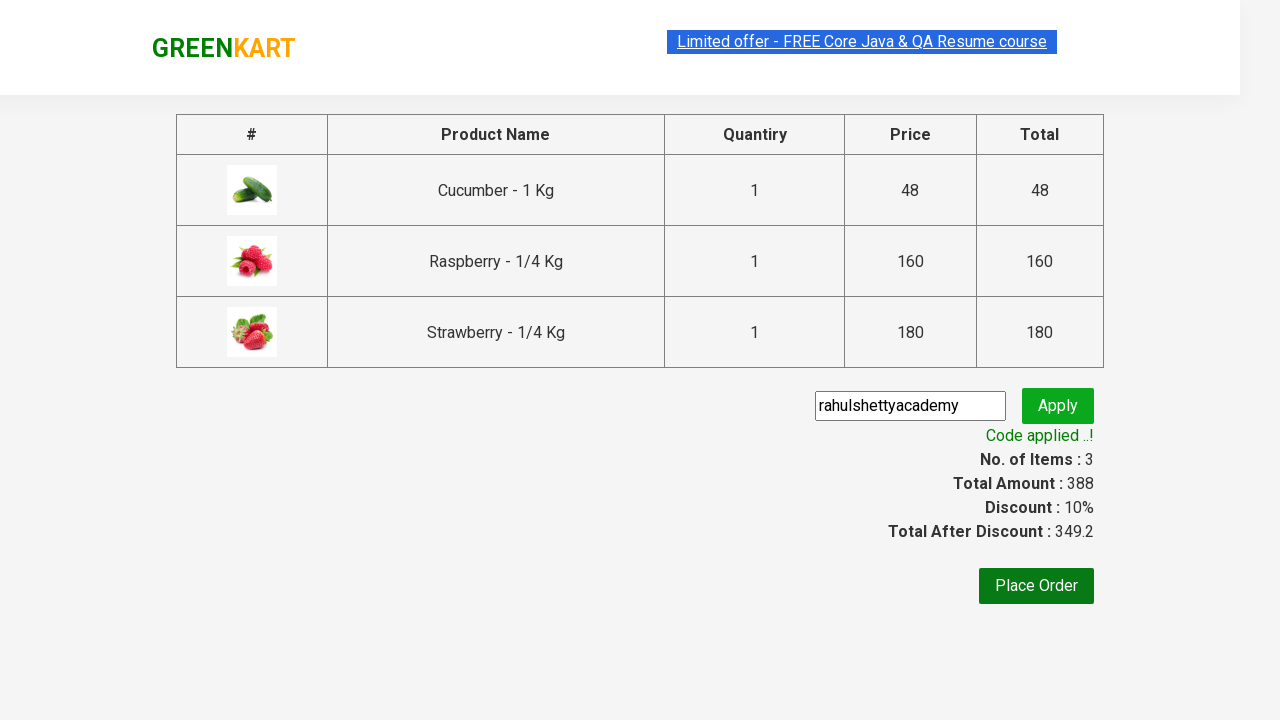

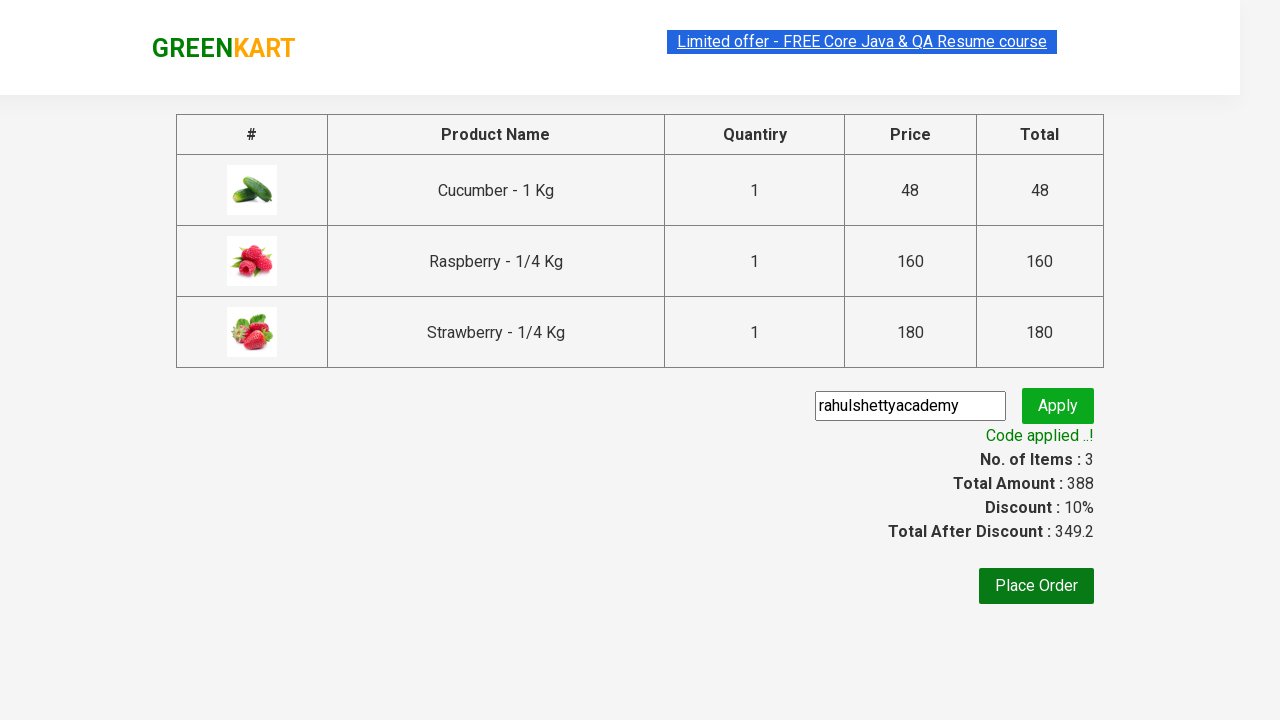